Tests a passenger count dropdown by opening it, incrementing the adult passenger count 4 times using a loop, and then closing the dropdown.

Starting URL: https://rahulshettyacademy.com/dropdownsPractise/

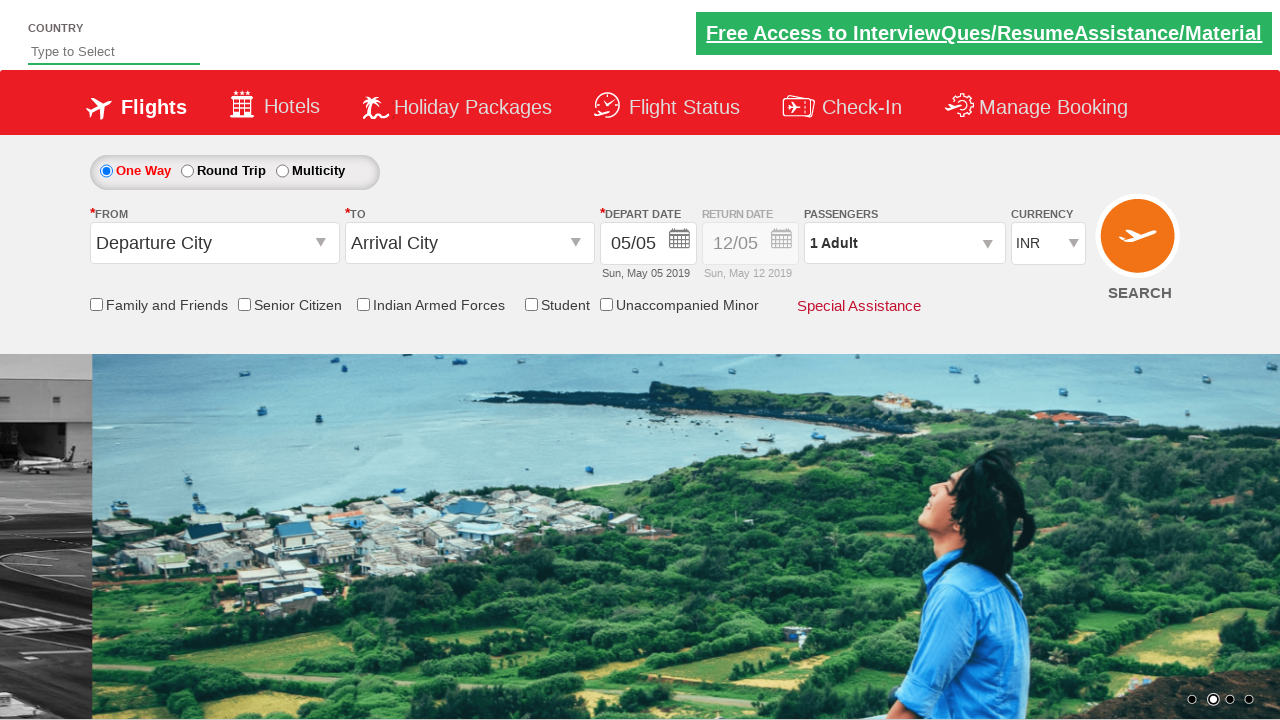

Clicked to open passenger info dropdown at (904, 243) on #divpaxinfo
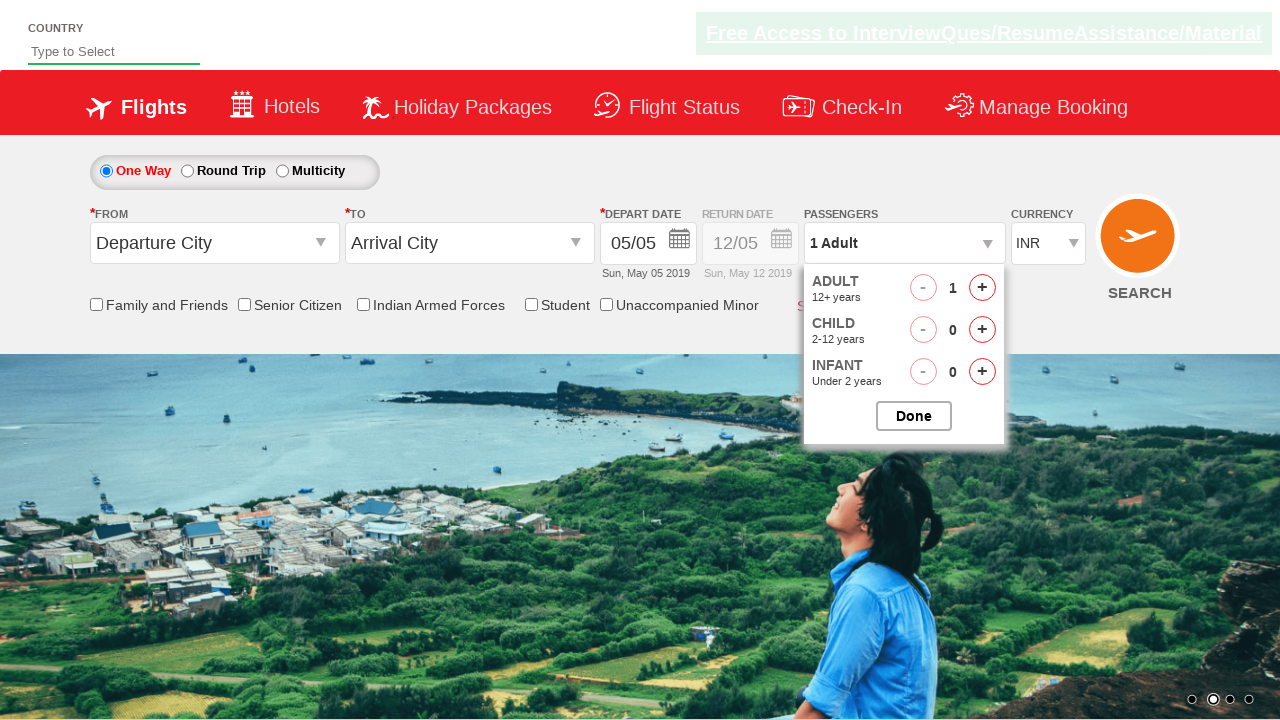

Incremented adult passenger count at (982, 288) on #hrefIncAdt
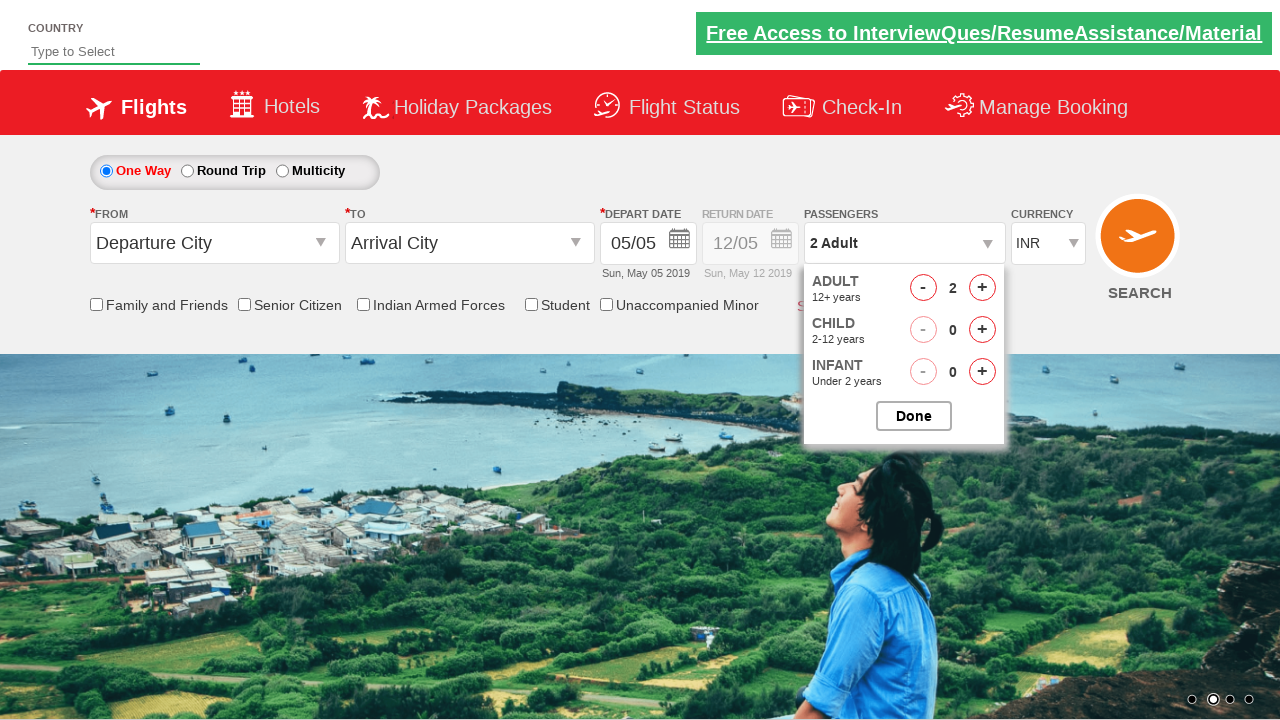

Incremented adult passenger count at (982, 288) on #hrefIncAdt
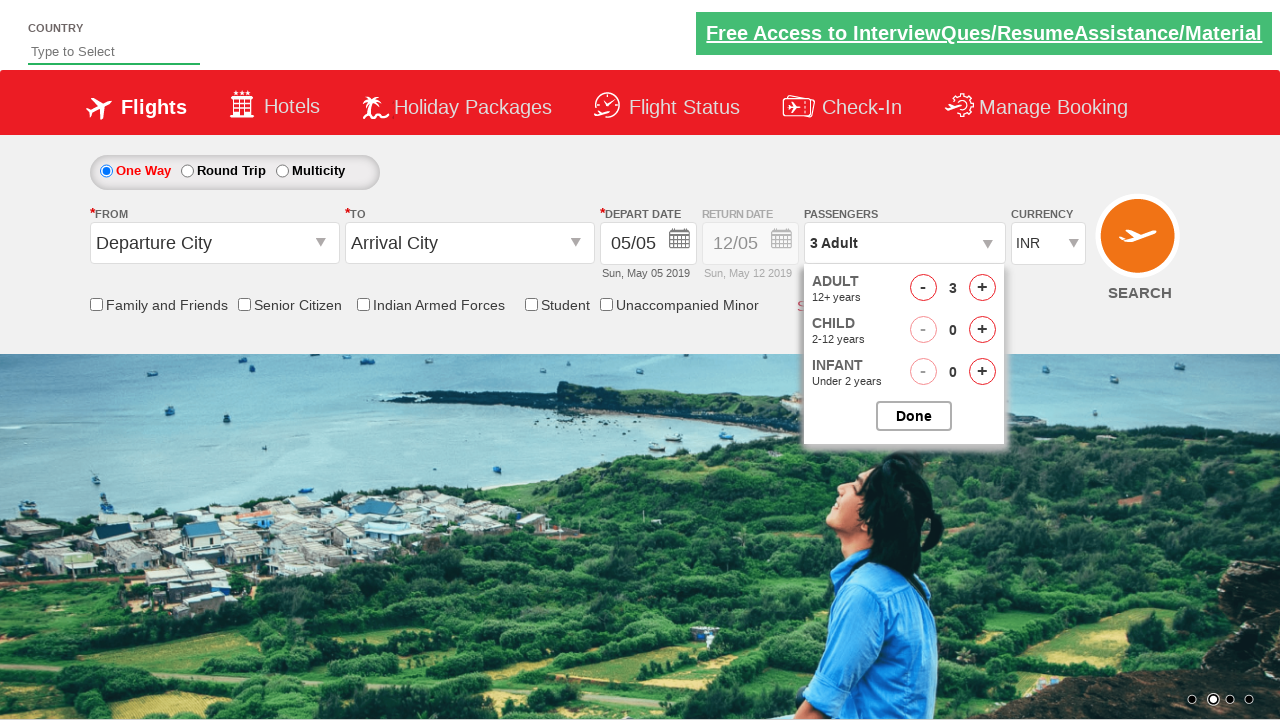

Incremented adult passenger count at (982, 288) on #hrefIncAdt
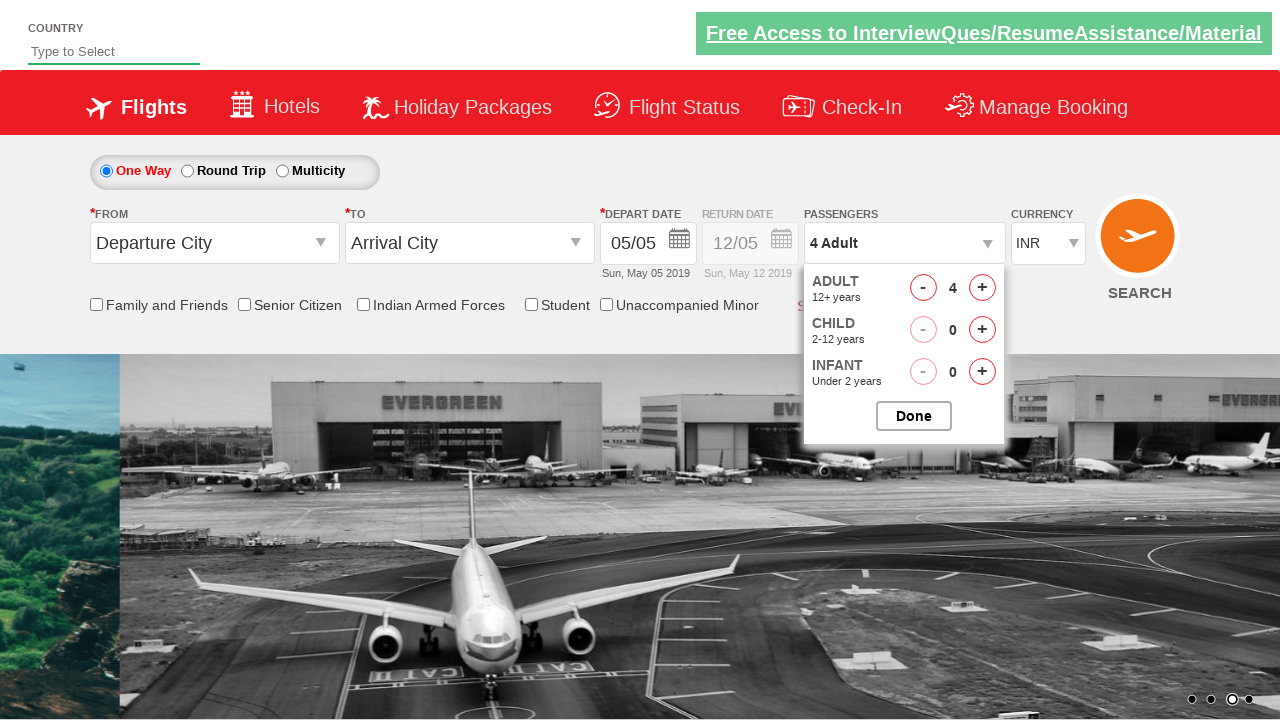

Incremented adult passenger count at (982, 288) on #hrefIncAdt
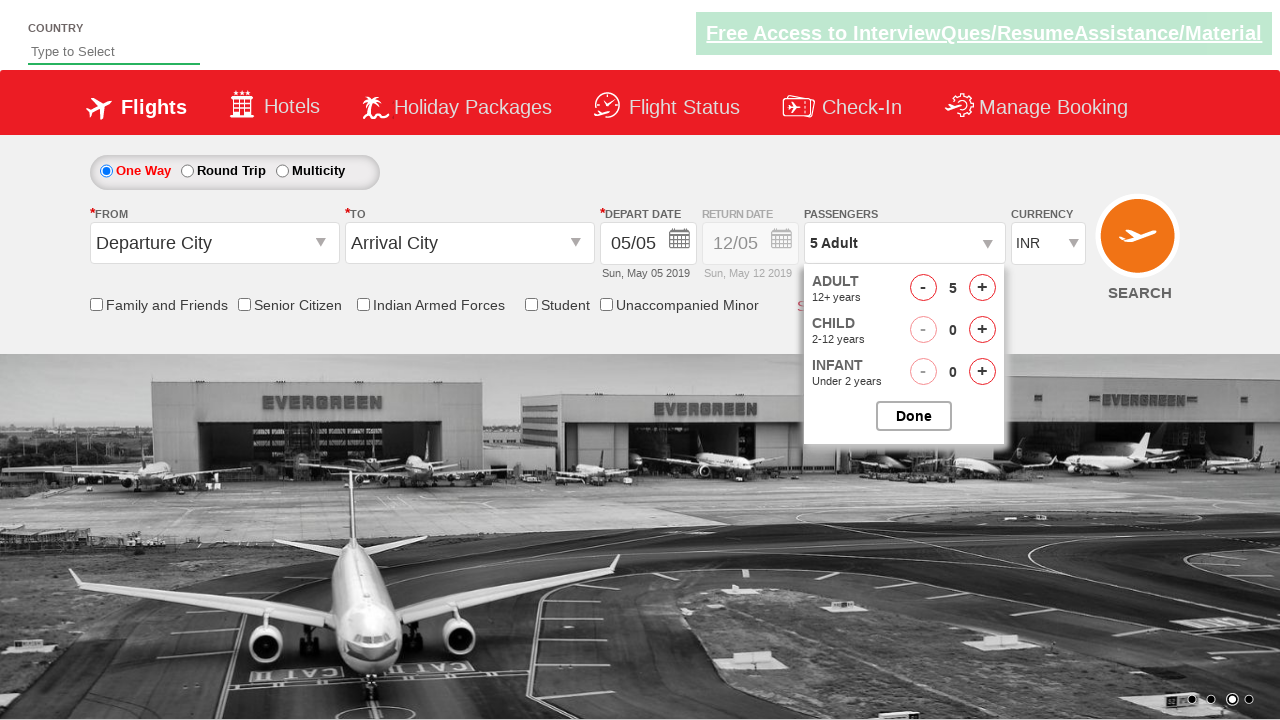

Clicked to close passenger options dropdown at (914, 416) on #btnclosepaxoption
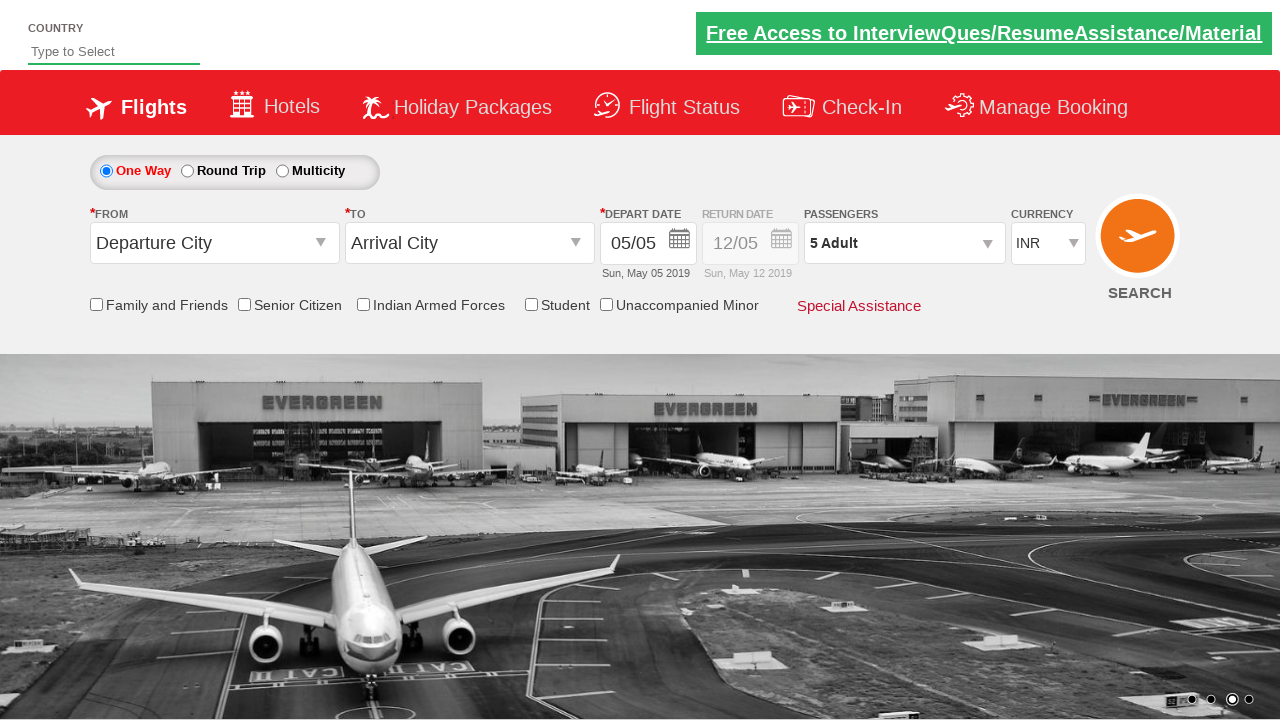

Verified passenger info dropdown is closed
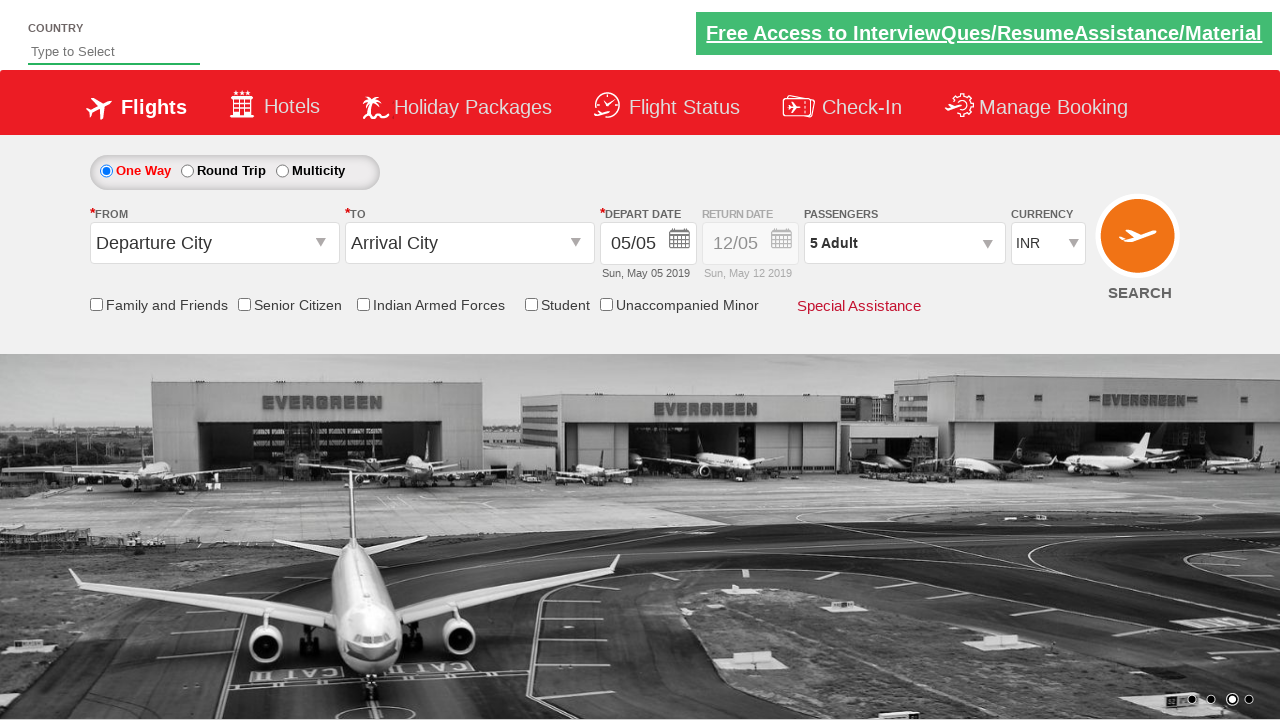

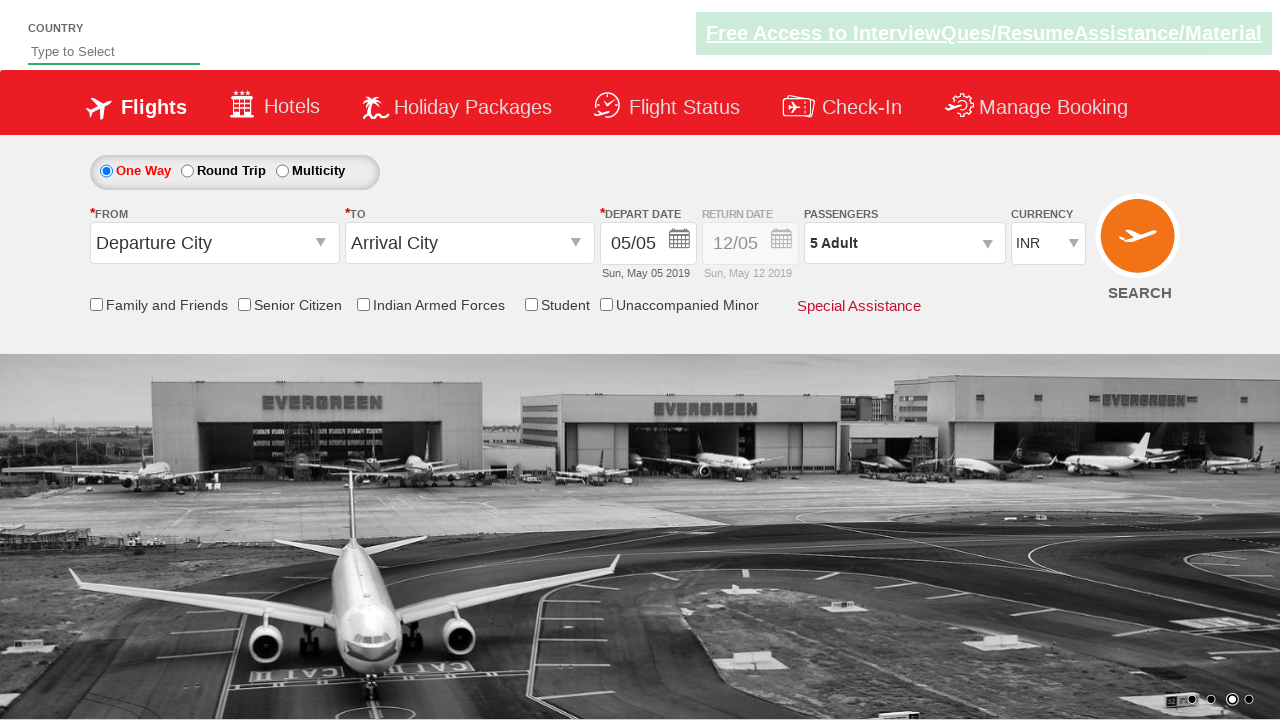